Tests JavaScript confirm dialog by switching to iframe, clicking a button to trigger the alert, accepting it, and verifying the result text

Starting URL: https://www.w3schools.com/js/tryit.asp?filename=tryjs_confirm

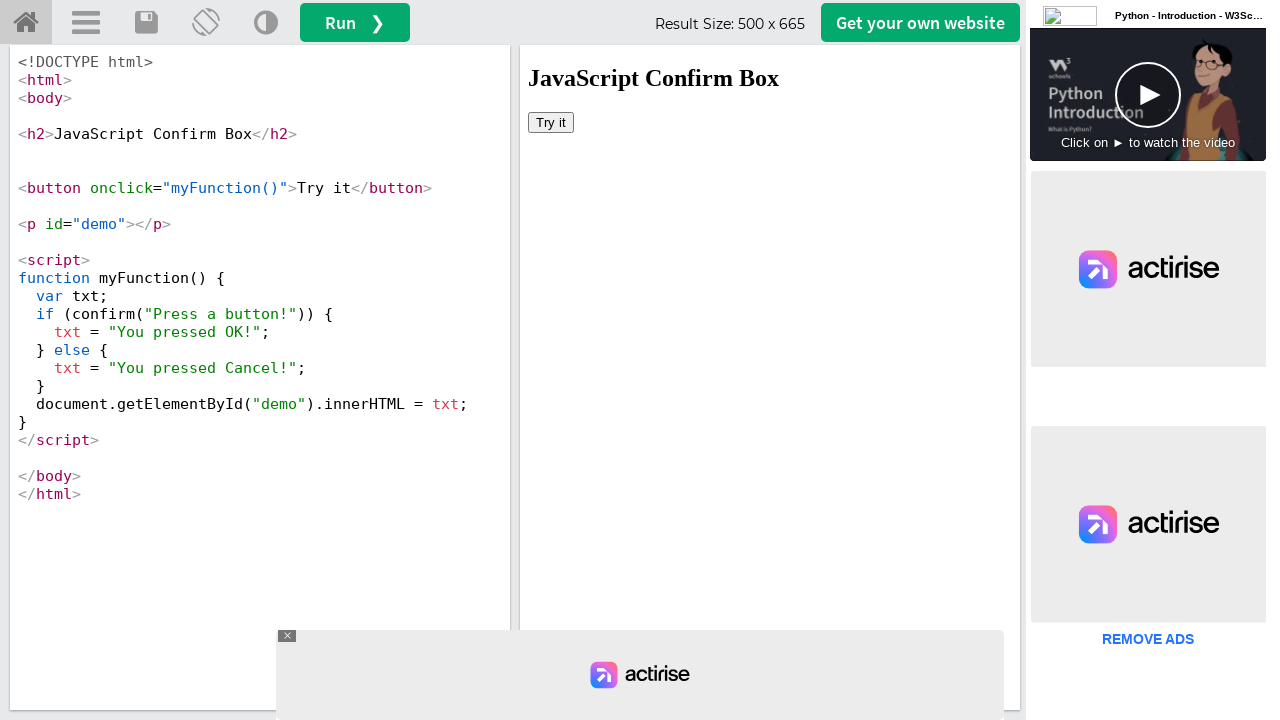

Located iframe with id 'iframeResult'
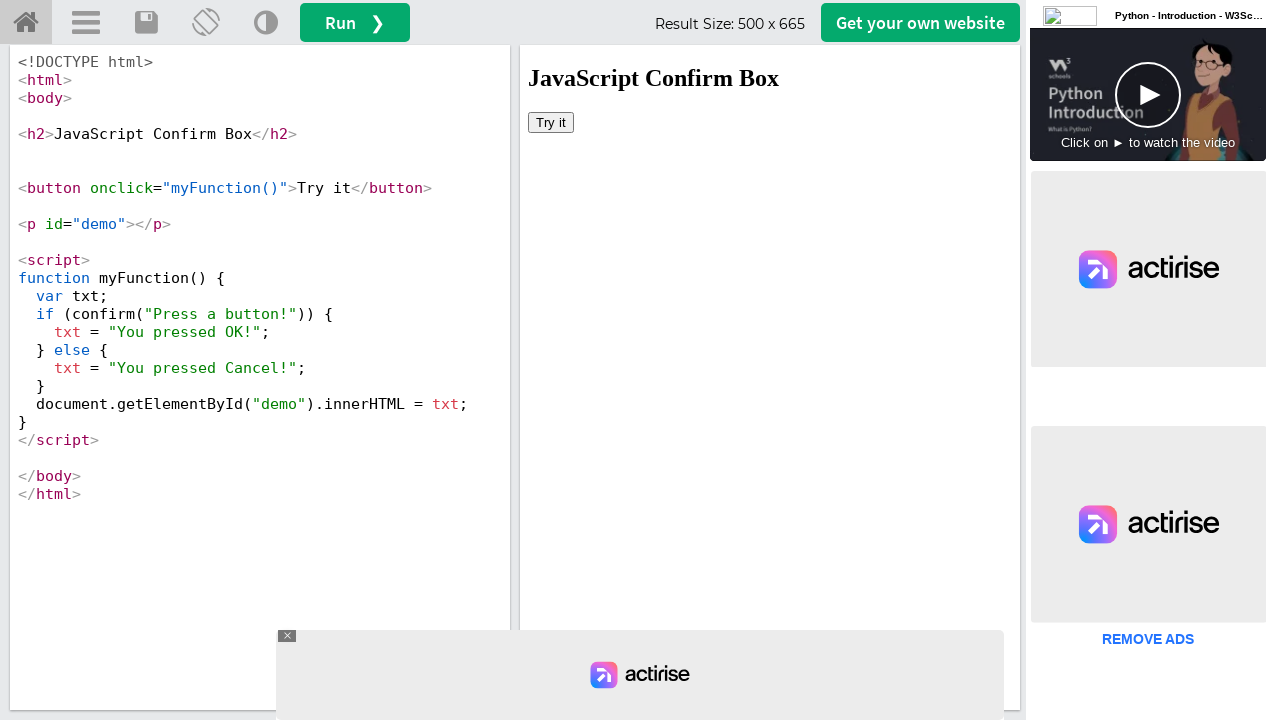

Clicked 'Try it' button to trigger confirm dialog at (551, 122) on iframe#iframeResult >> internal:control=enter-frame >> button:has-text('Try it')
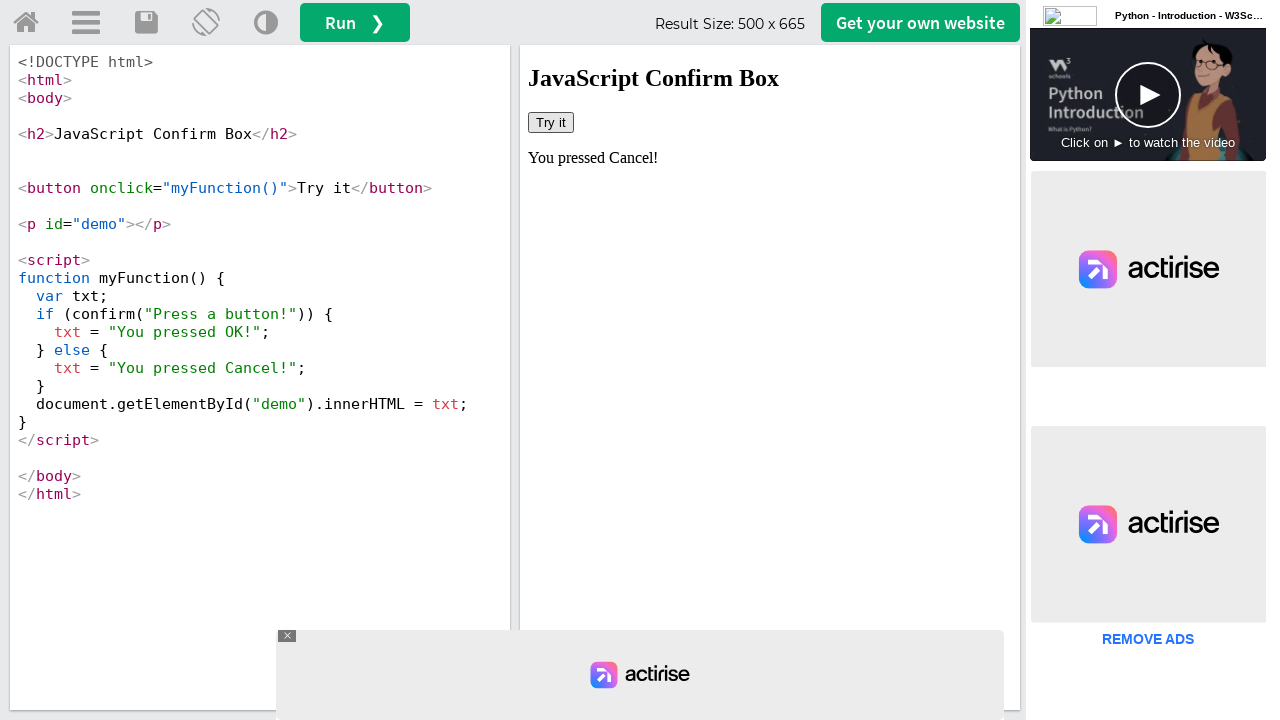

Set up dialog handler to accept confirm dialog
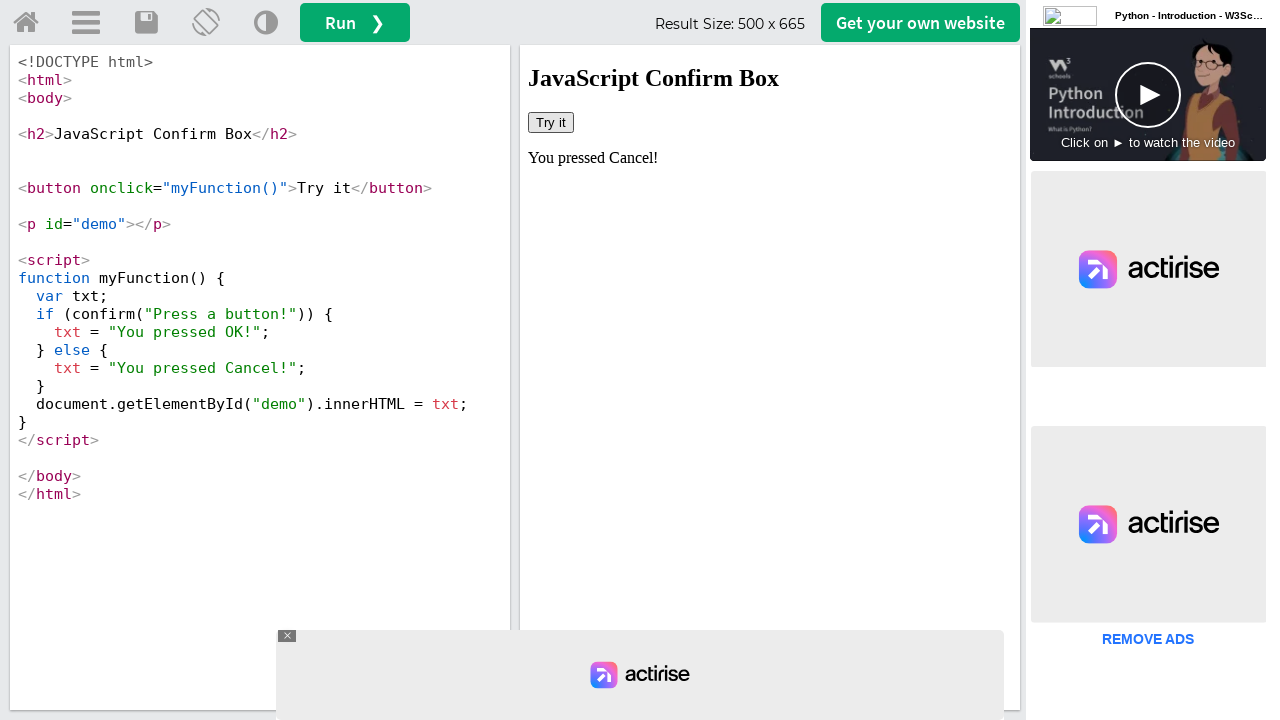

Retrieved result text from #demo element
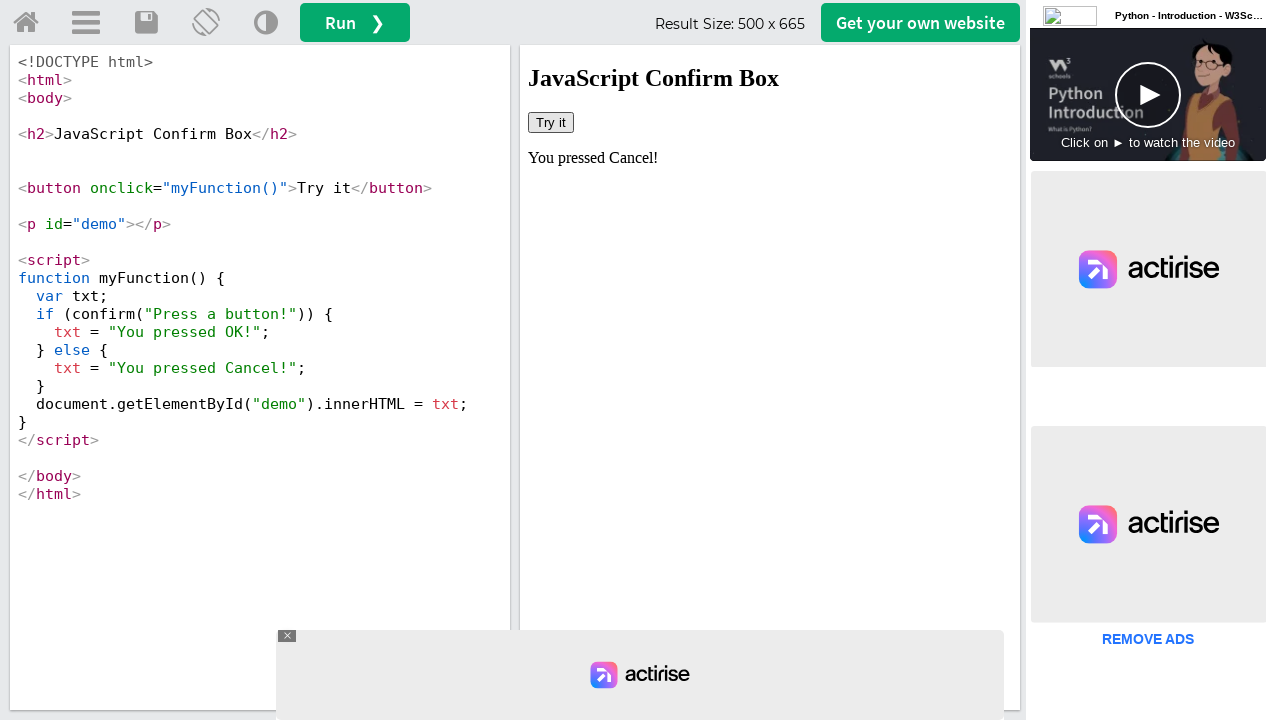

Verified user pressed Cancel in confirm dialog
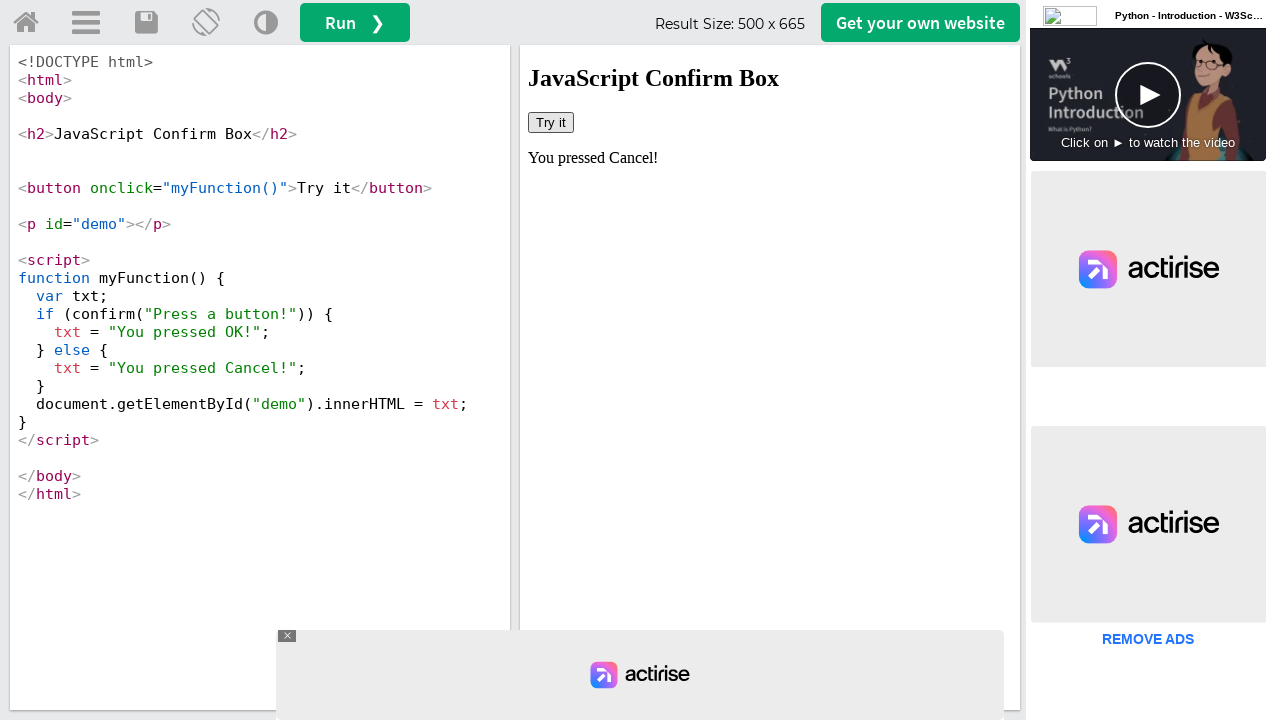

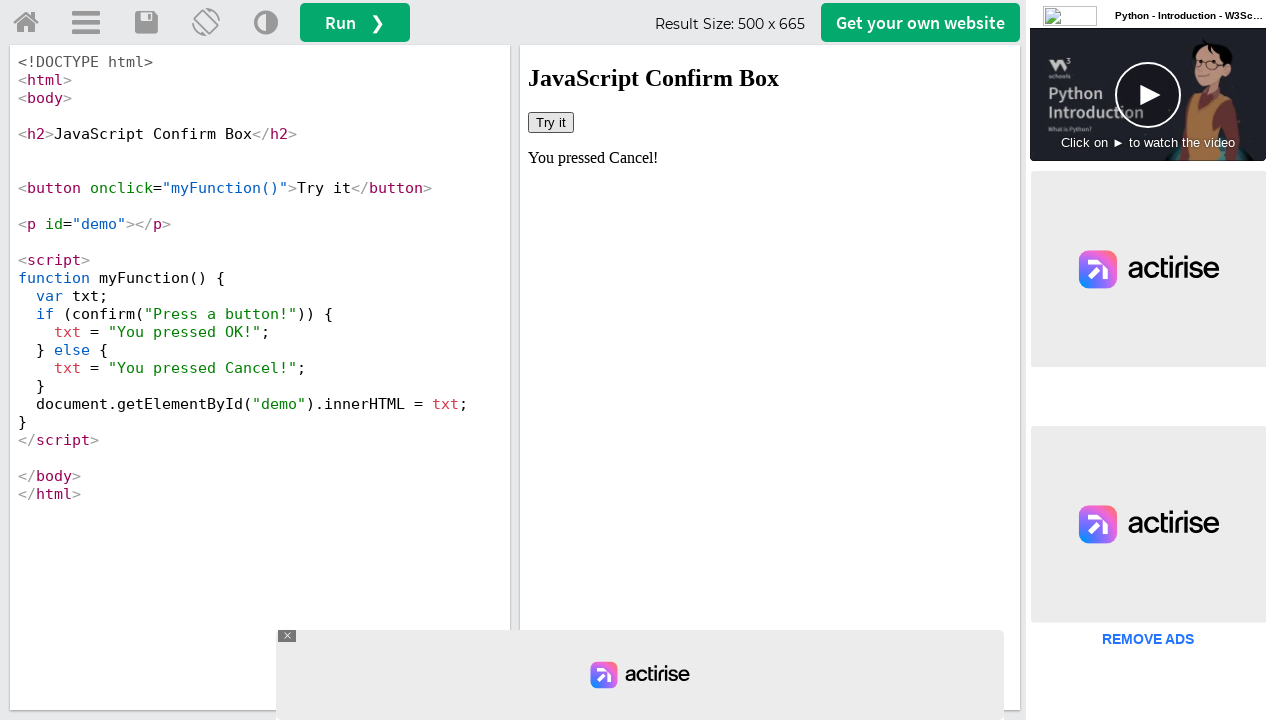